Tests different click interactions (double-click, right-click, and single click) on buttons and verifies that corresponding success messages appear after each action.

Starting URL: https://demoqa.com/buttons

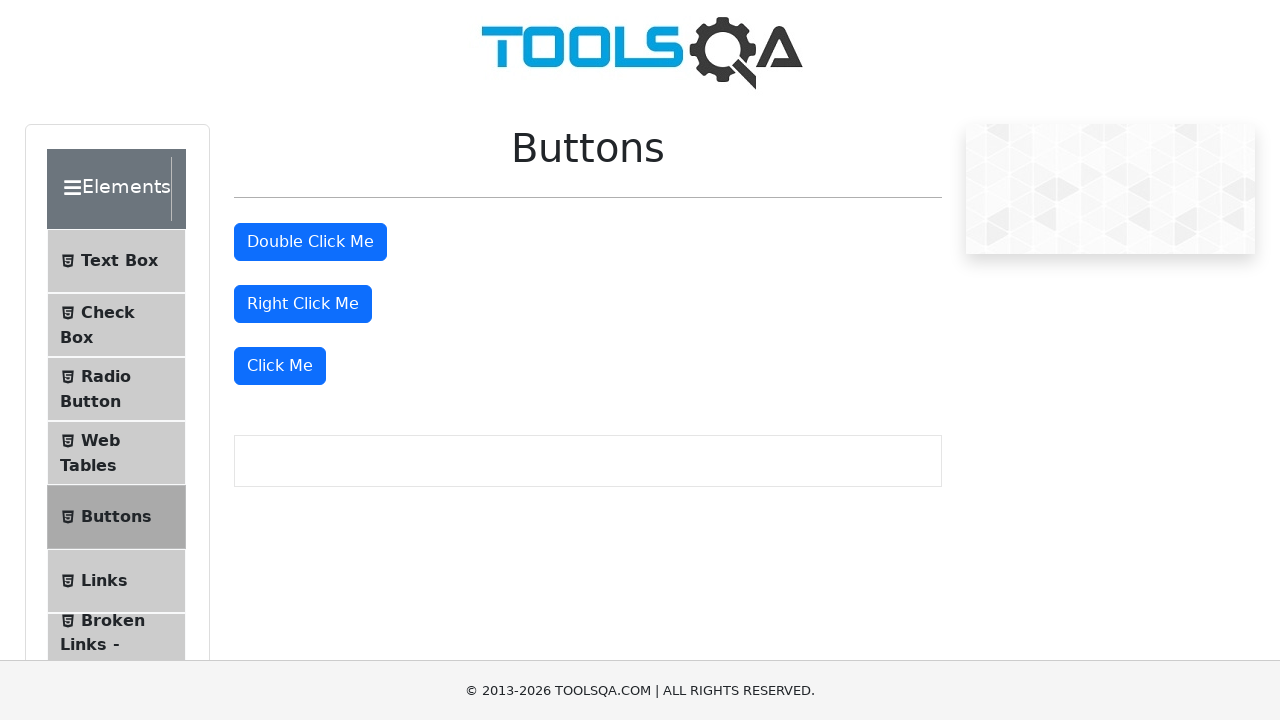

Double click button is visible on the page
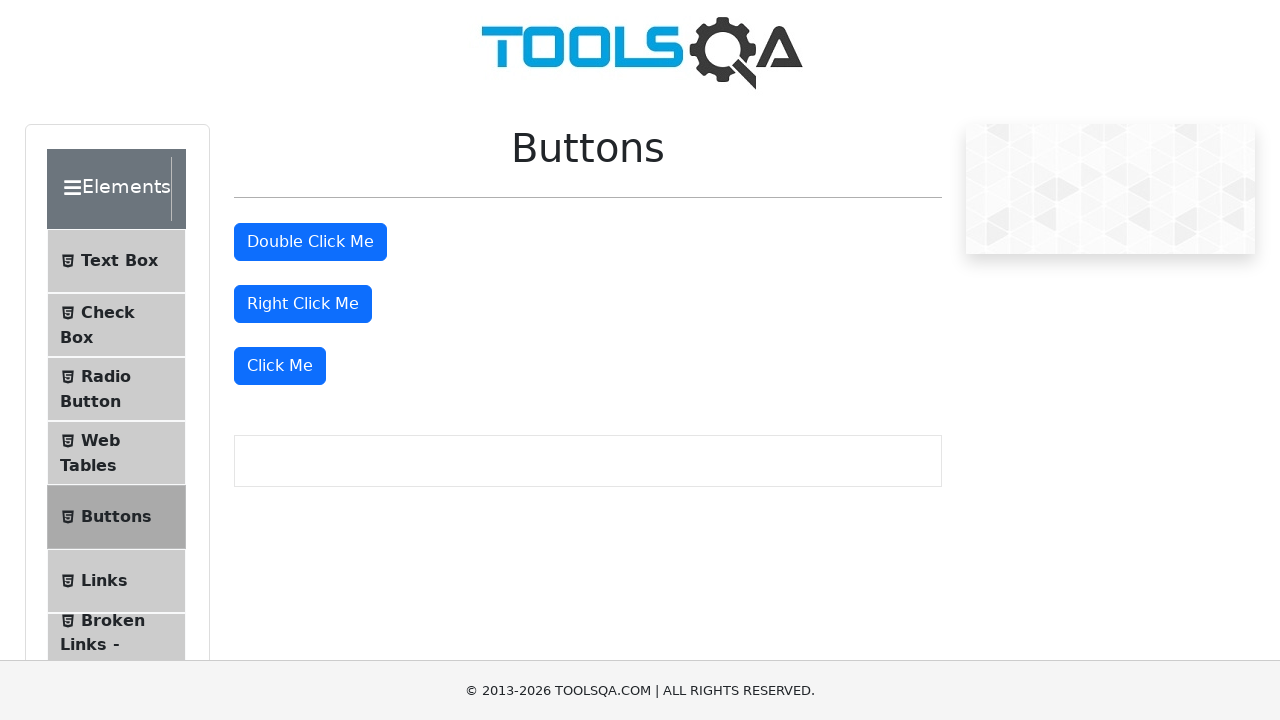

Double-clicked the double click button at (310, 242) on #doubleClickBtn
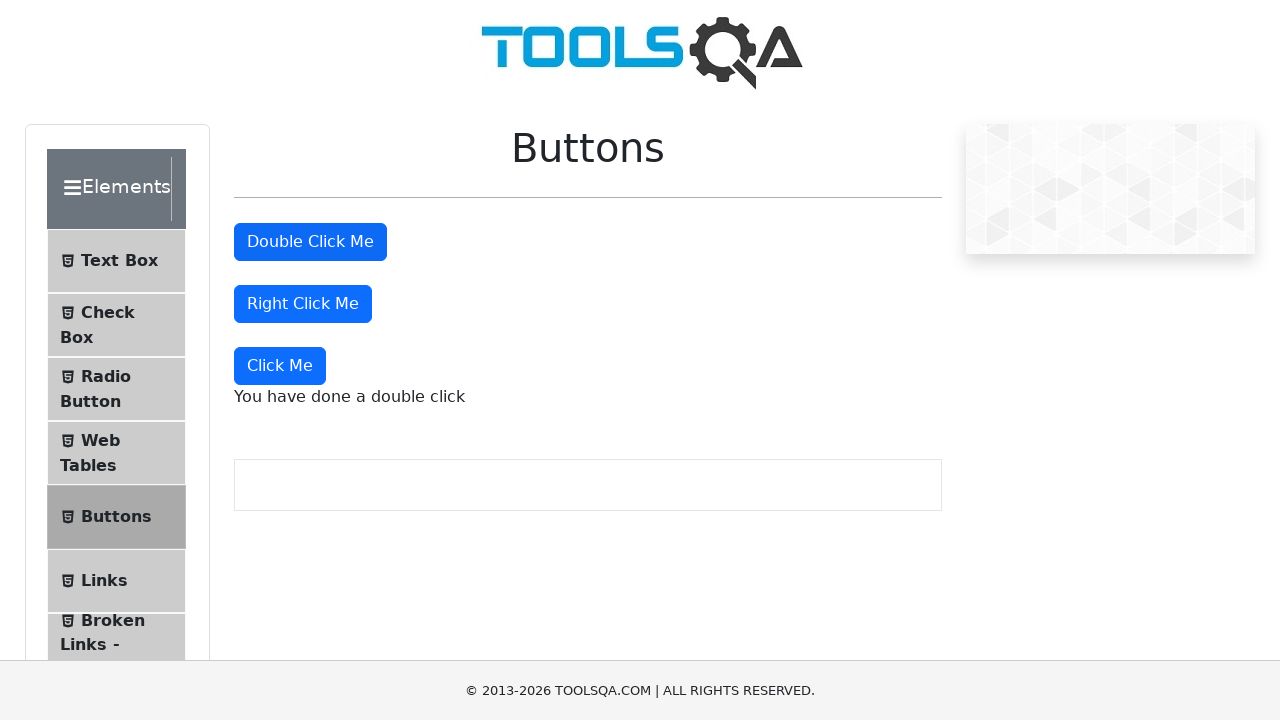

Double click success message appeared
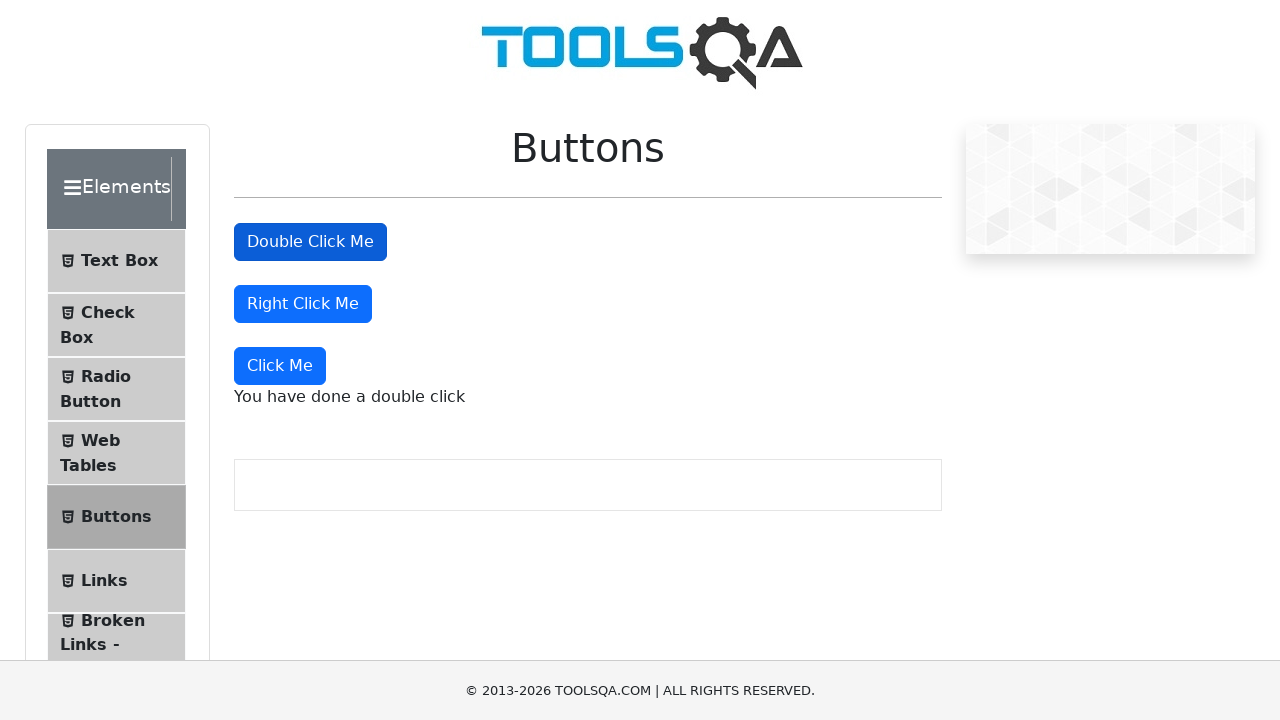

Right-clicked the right click button at (303, 304) on #rightClickBtn
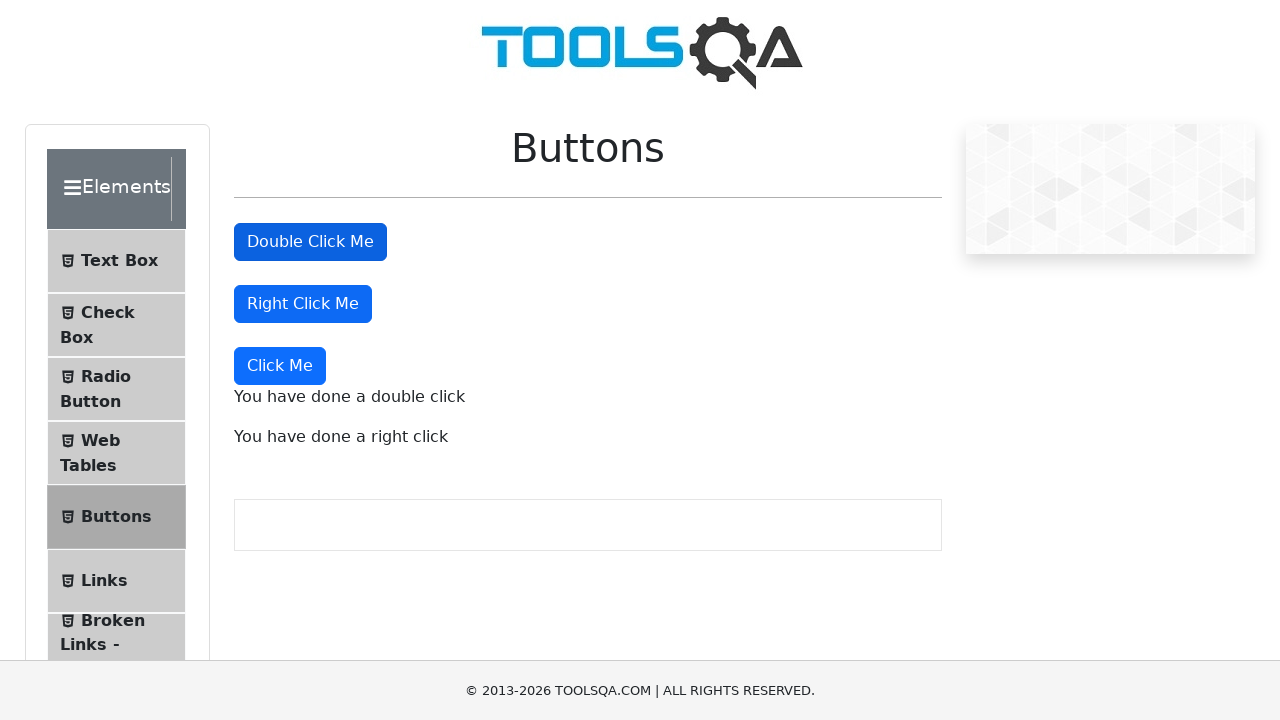

Right click success message appeared
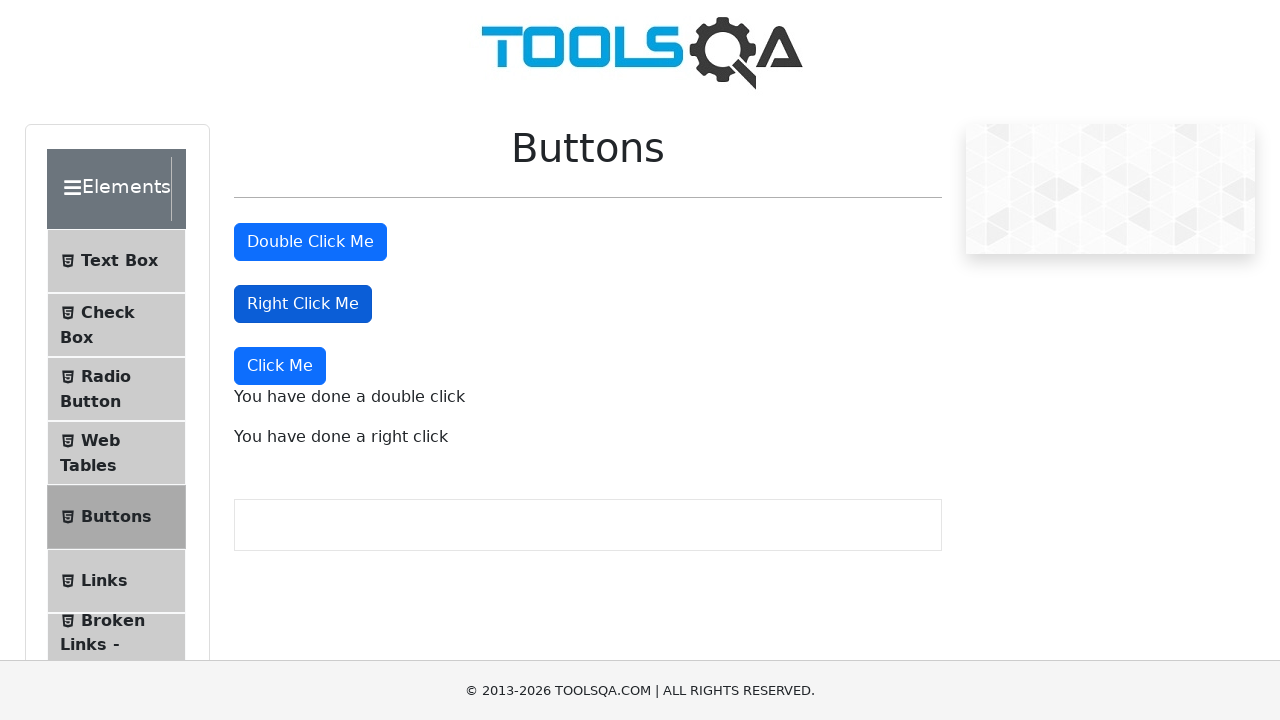

Single-clicked the dynamic 'Click Me' button at (280, 366) on xpath=//button[text()='Click Me']
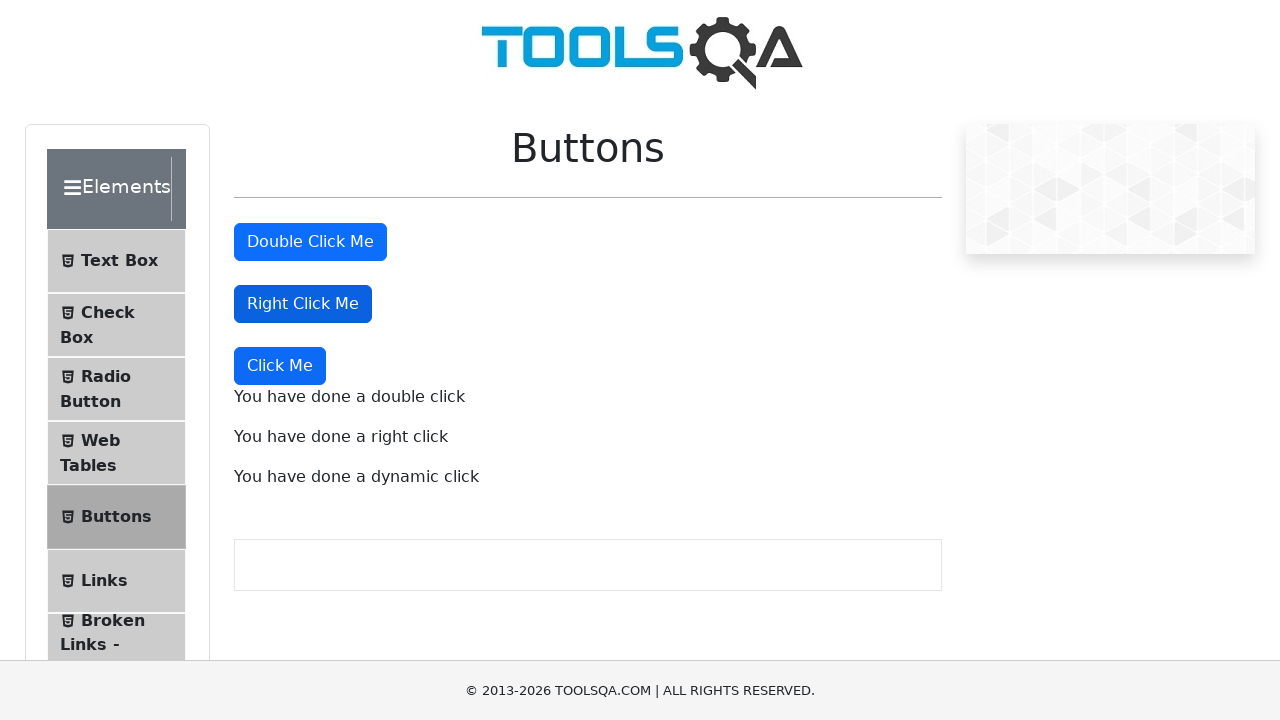

Dynamic click success message appeared
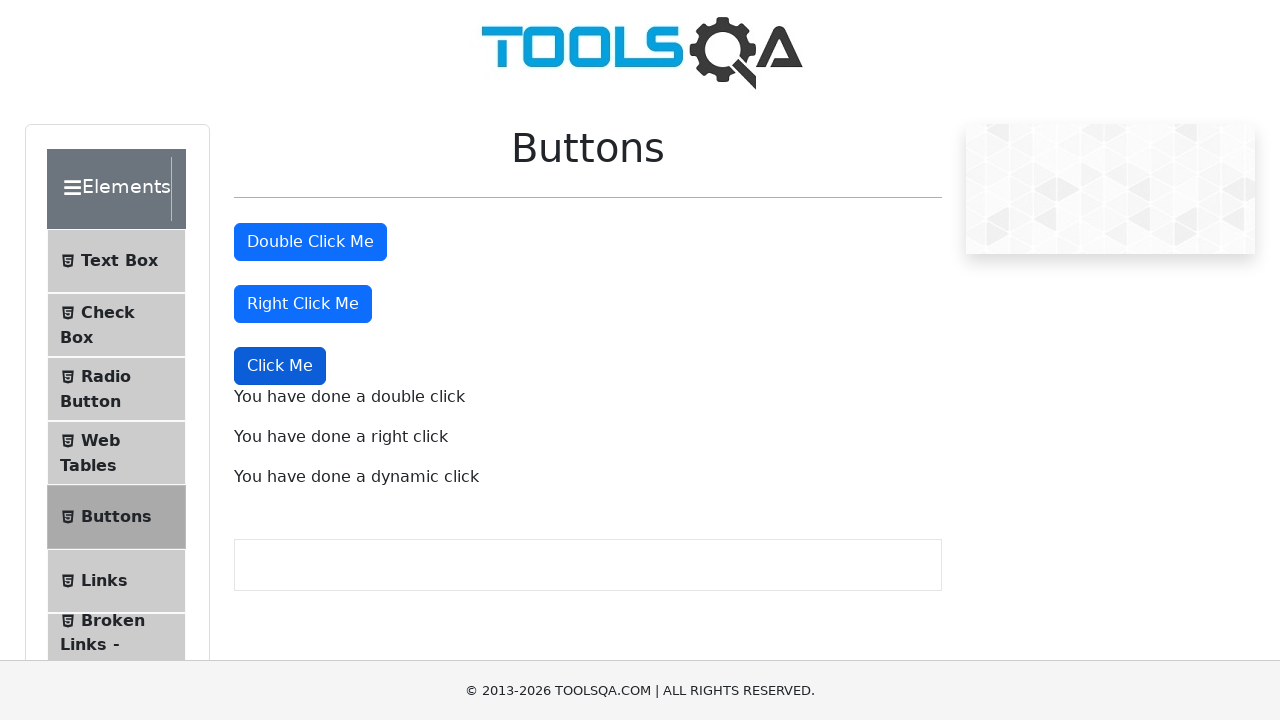

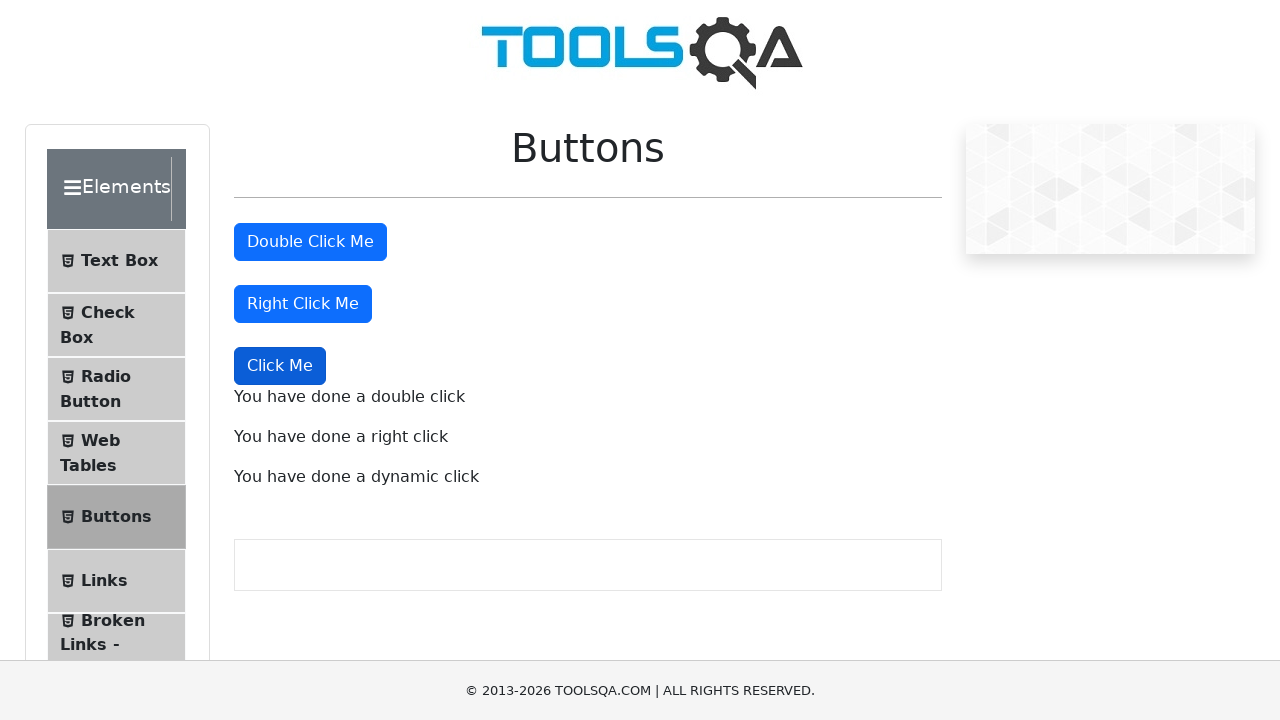